Selects the second radio button on a web form

Starting URL: https://www.selenium.dev/selenium/web/web-form.html

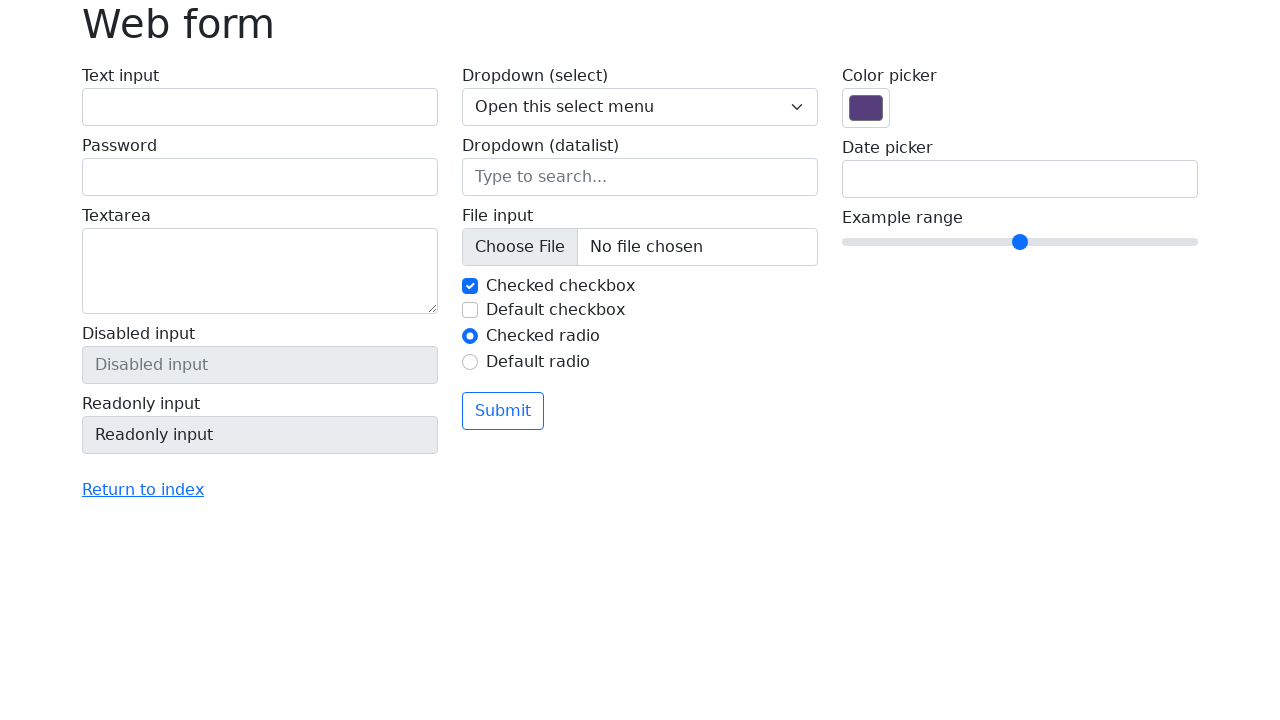

Navigated to web form page
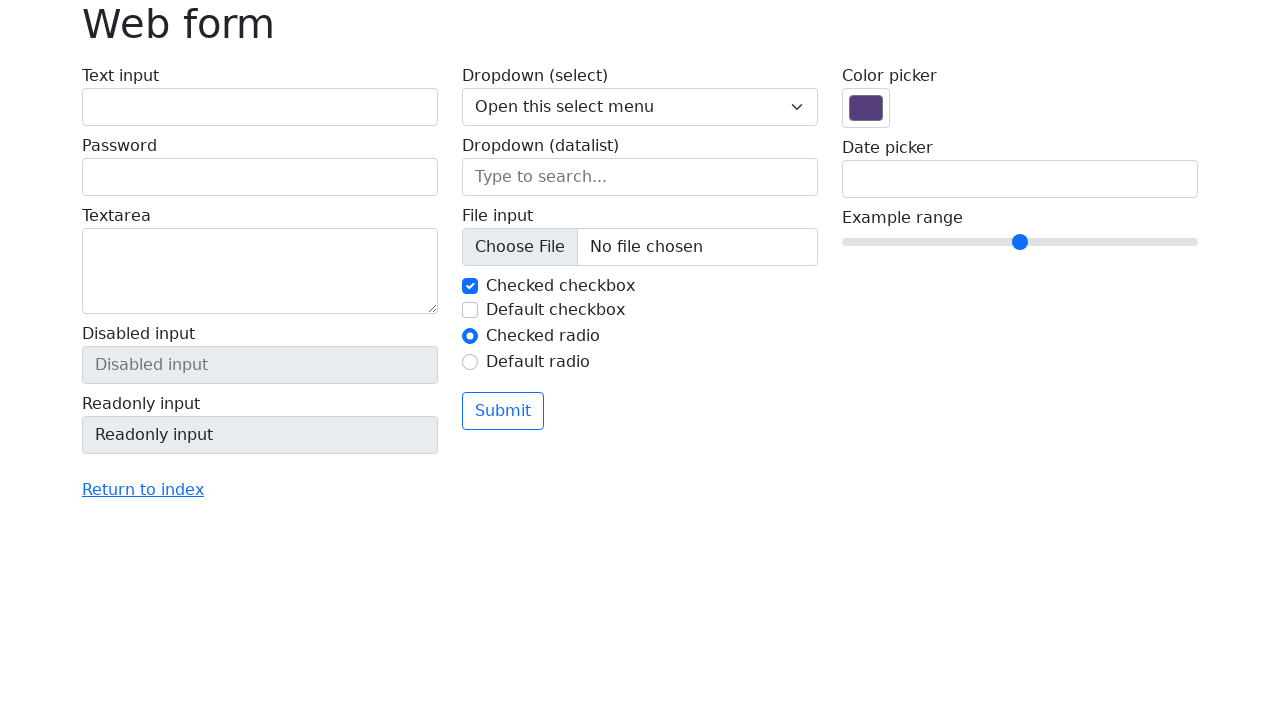

Selected the second radio button at (470, 362) on #my-radio-2
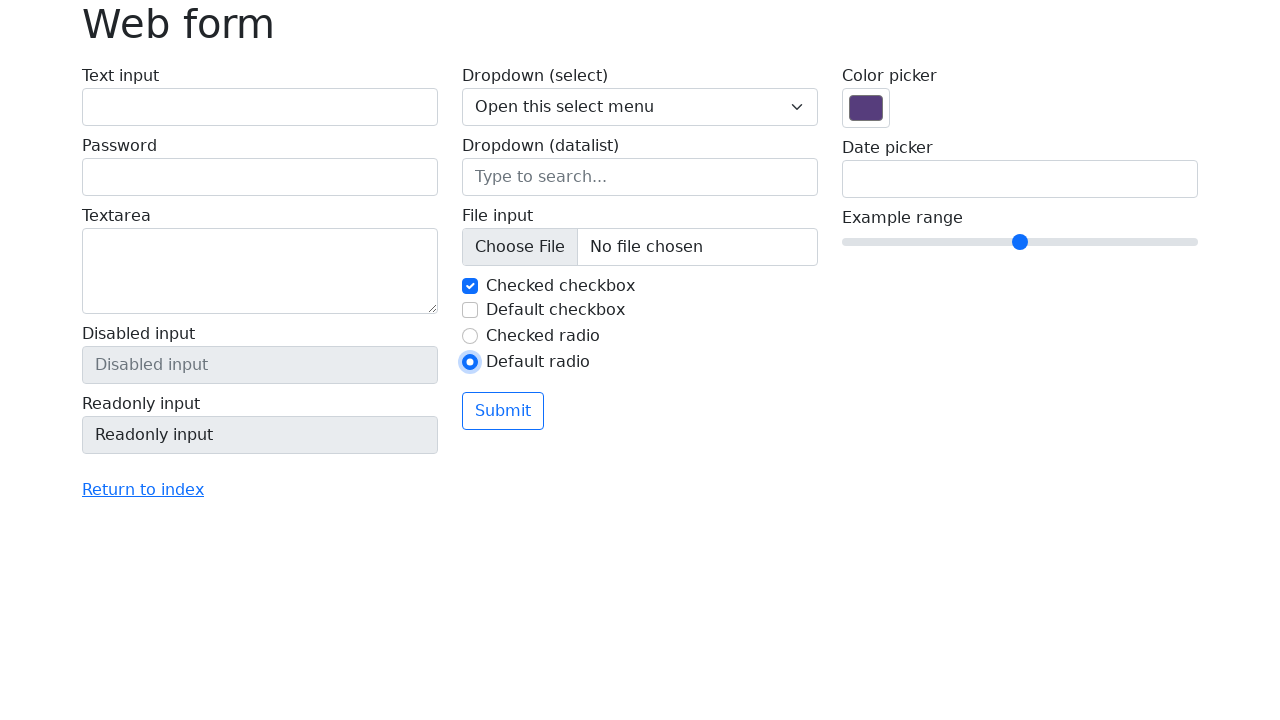

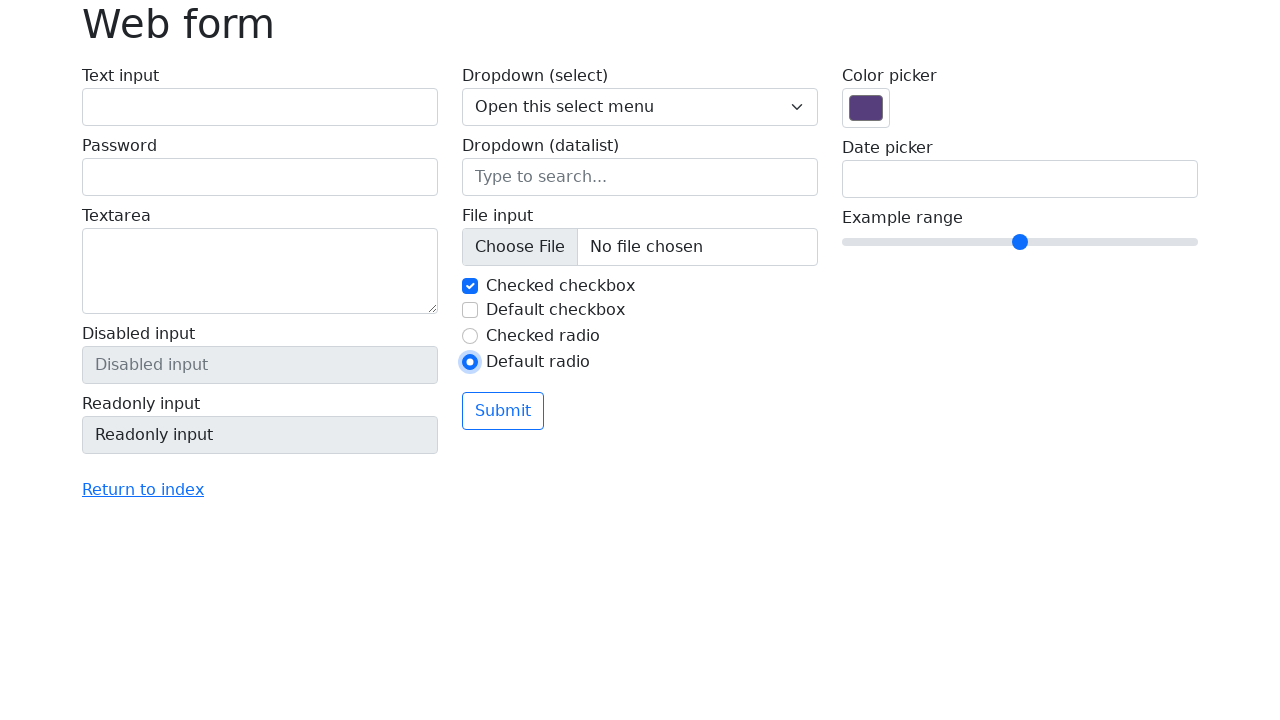